Tests alert handling functionality by triggering different types of JavaScript alerts and interacting with them

Starting URL: https://rahulshettyacademy.com/AutomationPractice/

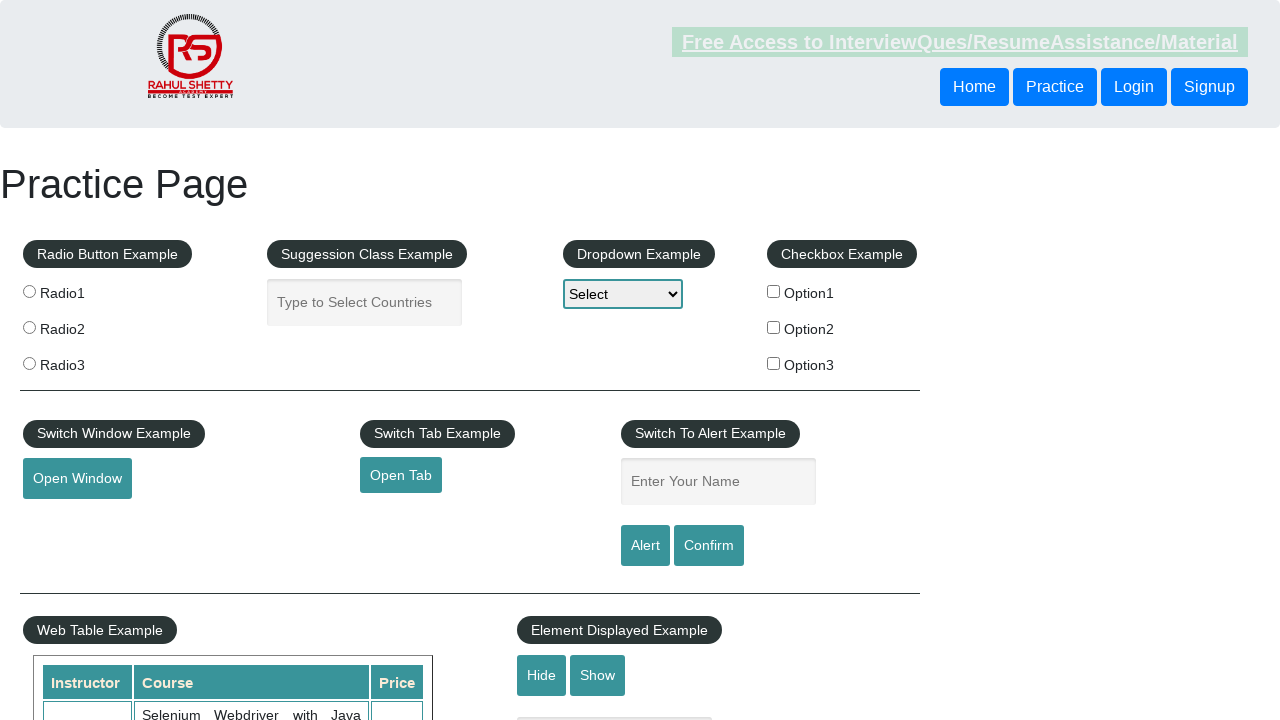

Filled name field with 'Burhan' on #name
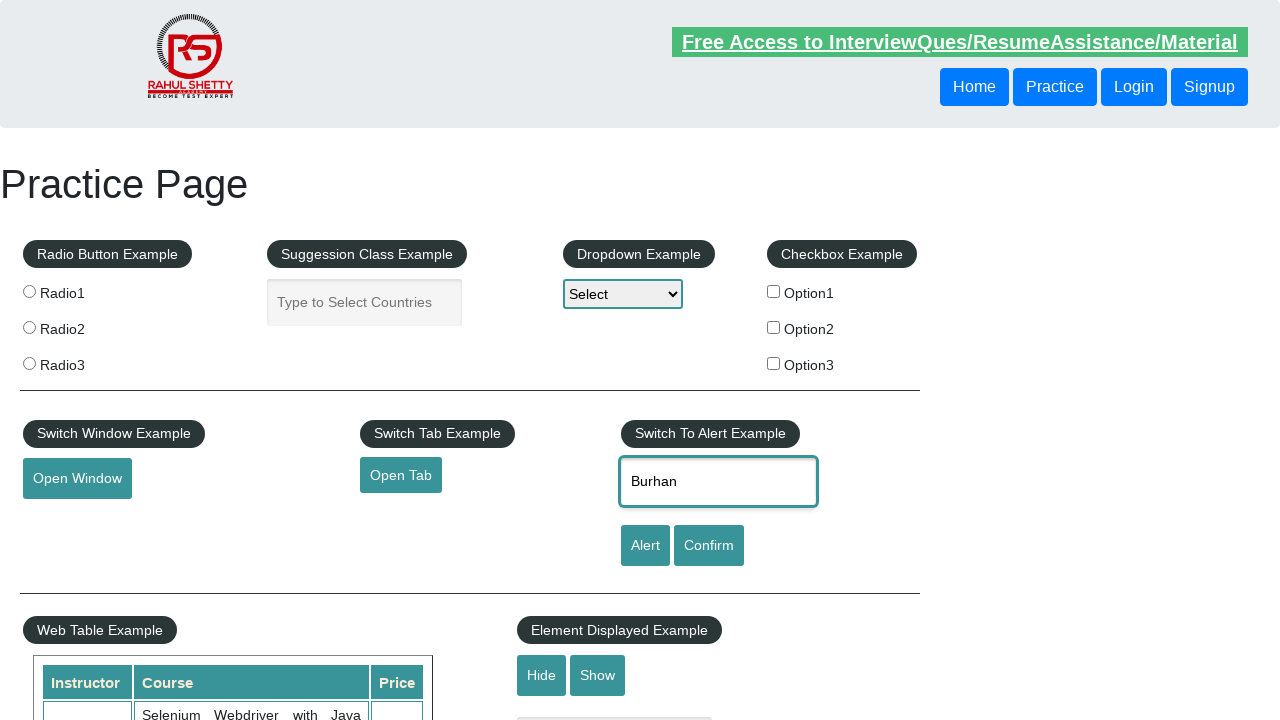

Clicked alert button to trigger JavaScript alert at (645, 546) on #alertbtn
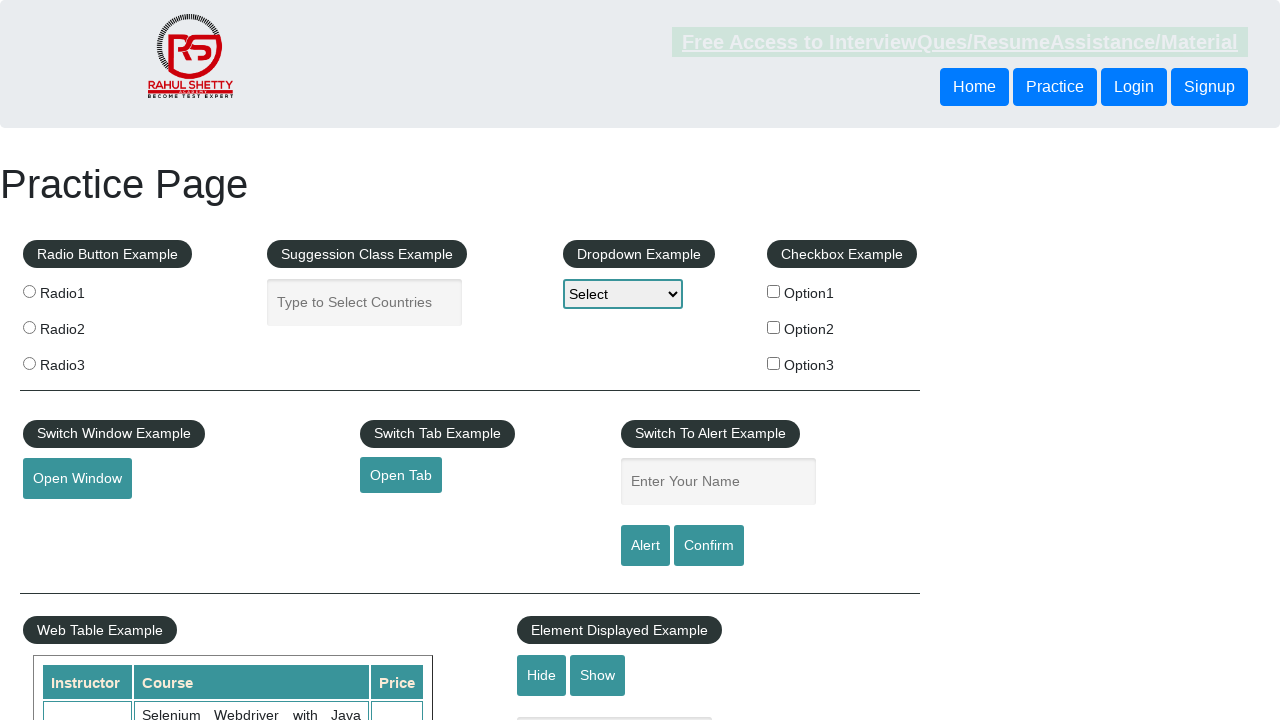

Accepted the JavaScript alert dialog
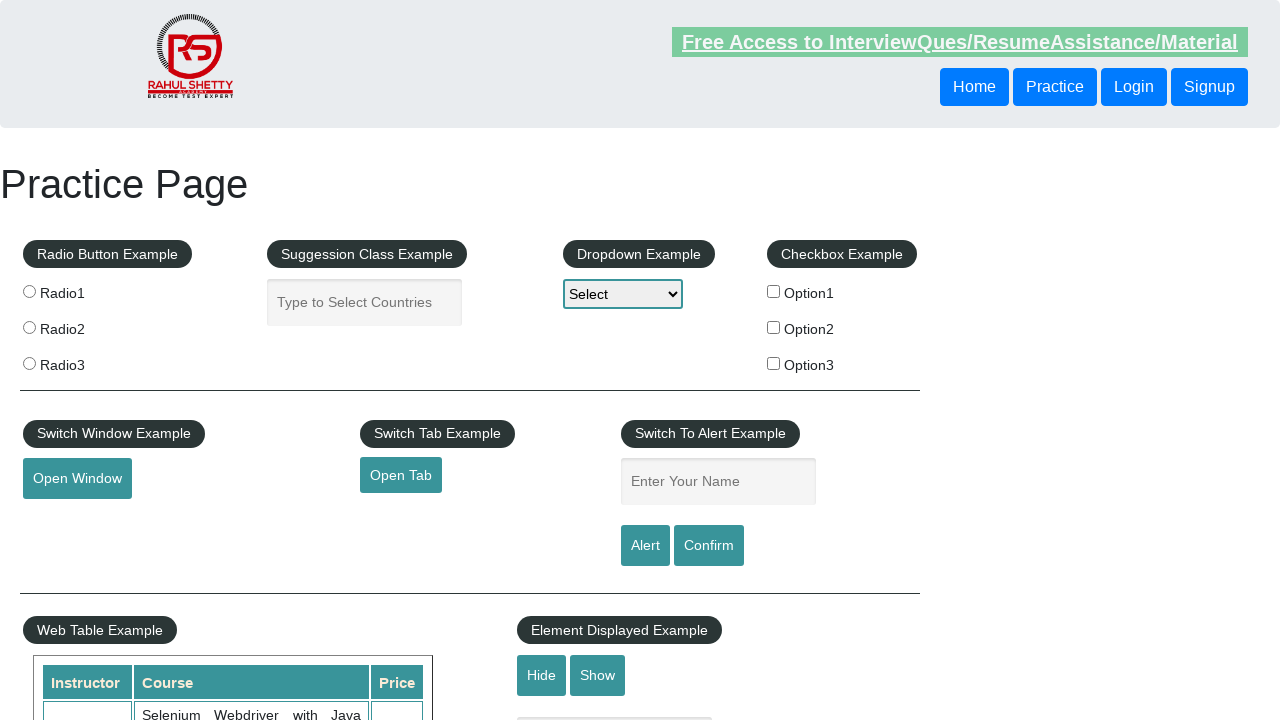

Clicked confirm button to trigger confirmation dialog at (709, 546) on #confirmbtn
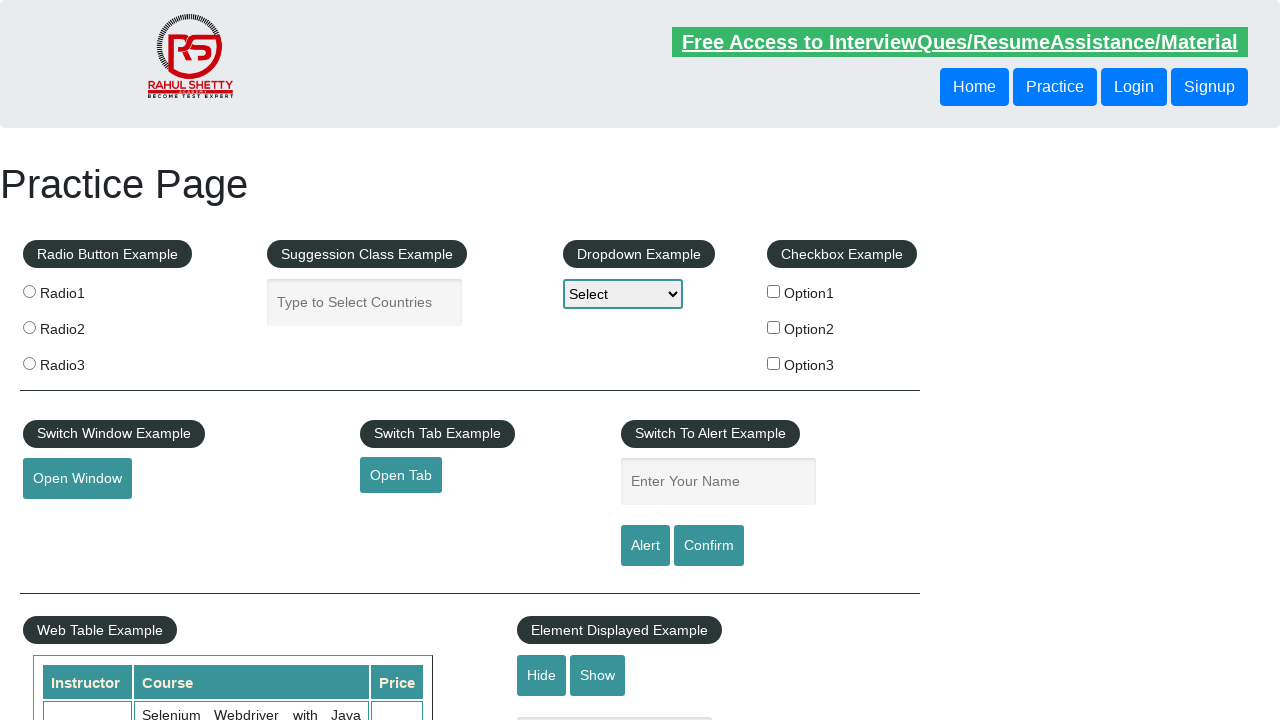

Dismissed the confirmation dialog
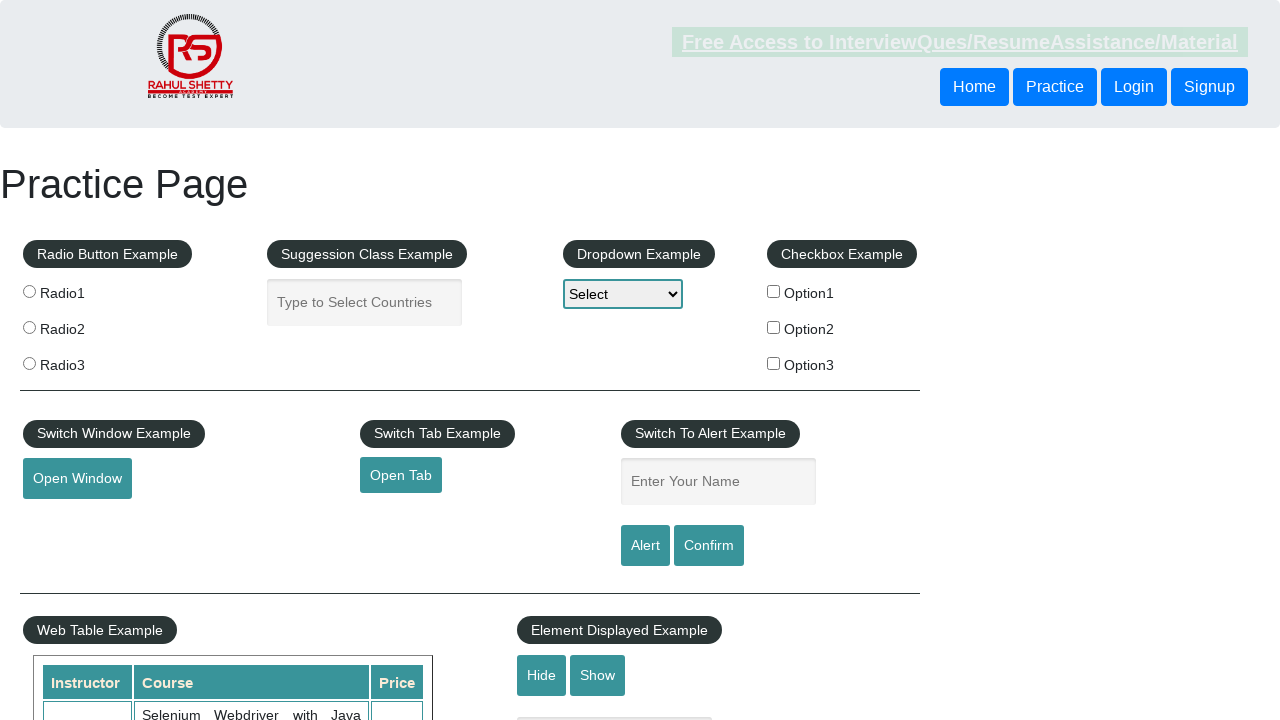

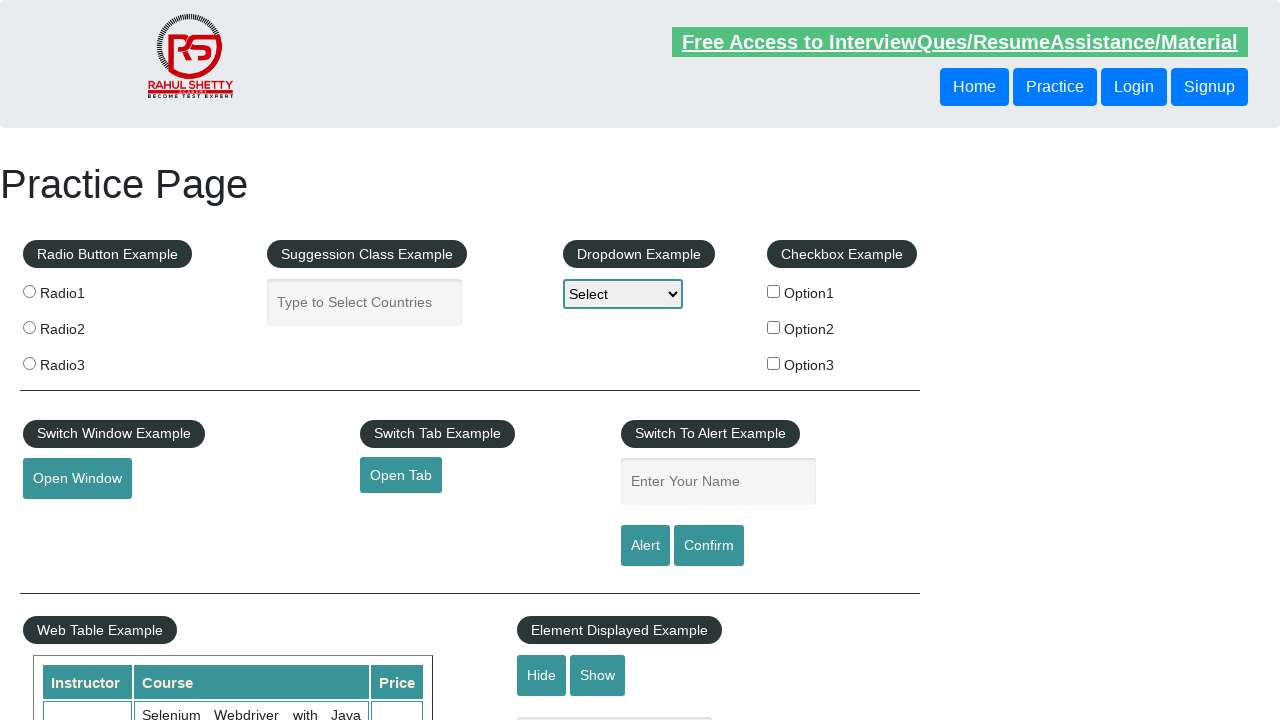